Tests advanced XPath selectors by filling multiple input fields using preceding-sibling, following-sibling, and child axis methods

Starting URL: https://syntaxprojects.com/advanceXpath-homework.php

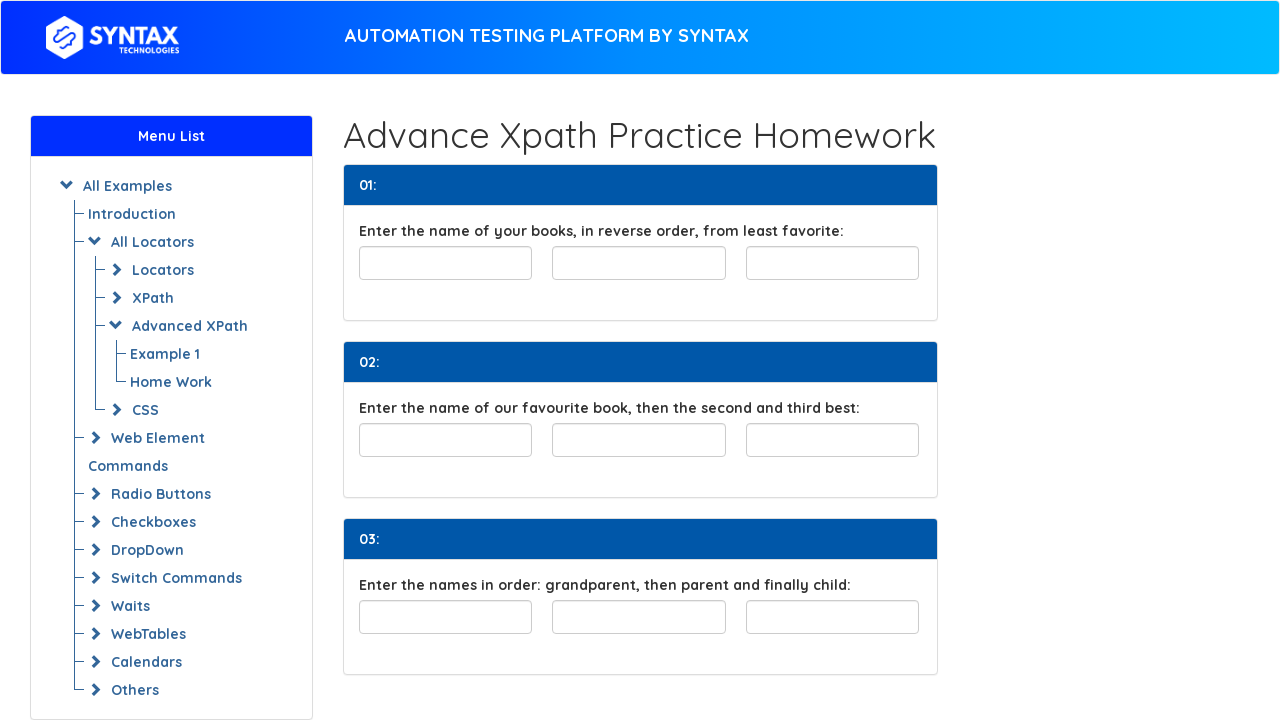

Filled second preceding-sibling input with 'Stephen King - Charlie the Choo-Choo' on //input[@id='least-favorite']/preceding-sibling::input[2]
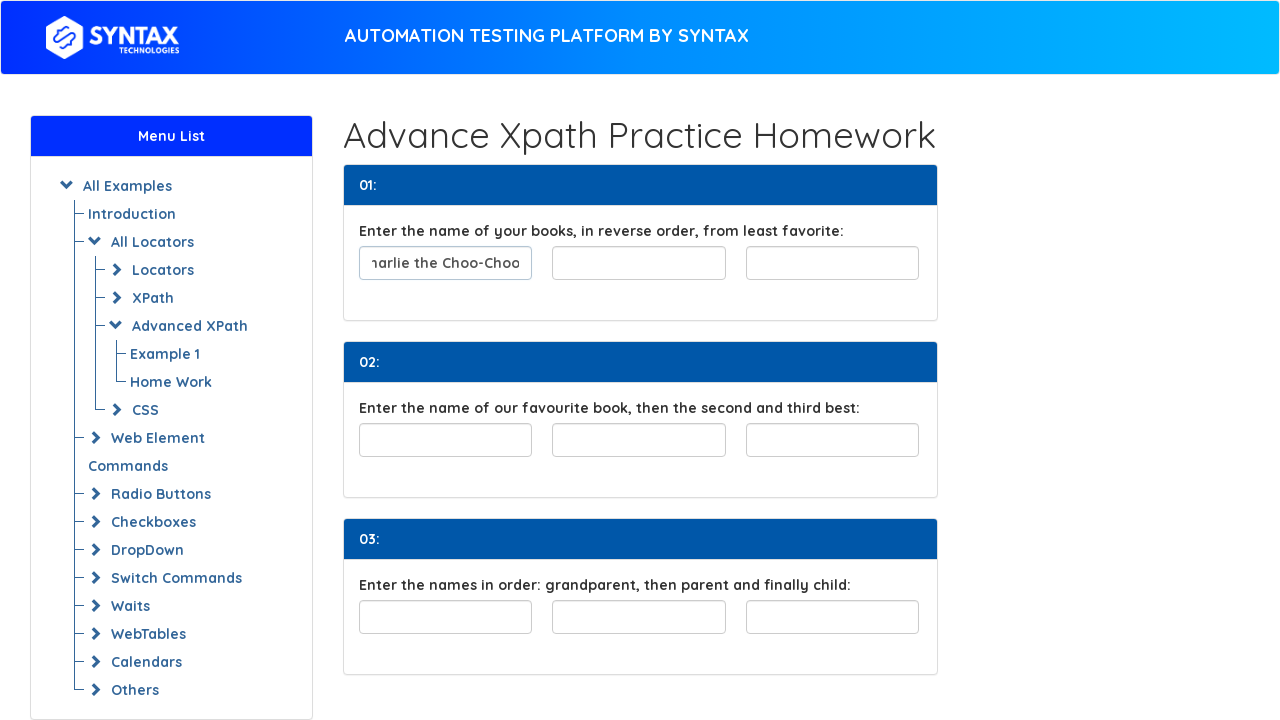

Filled first preceding-sibling input with 'Stephen King - Pet Sematary' on //input[@id='least-favorite']/preceding-sibling::input[1]
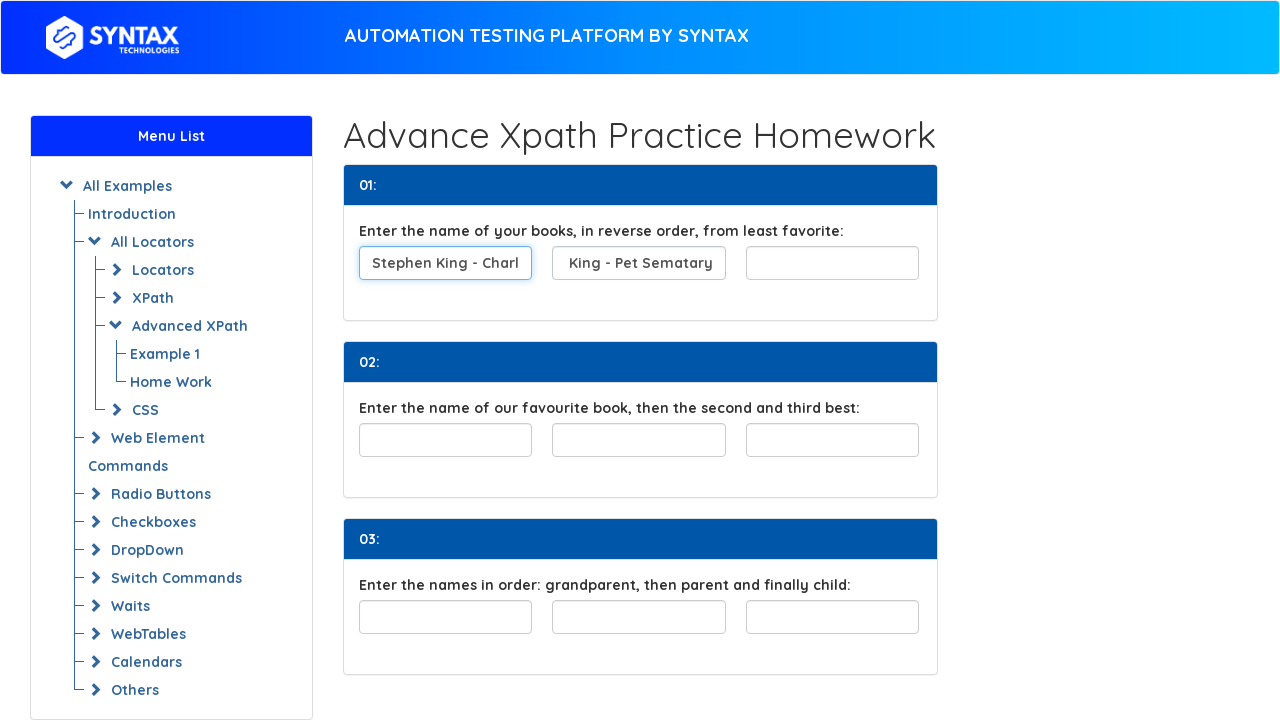

Filled least-favorite input with 'Stephen King - In the Tall Grass' on //input[@id='least-favorite']
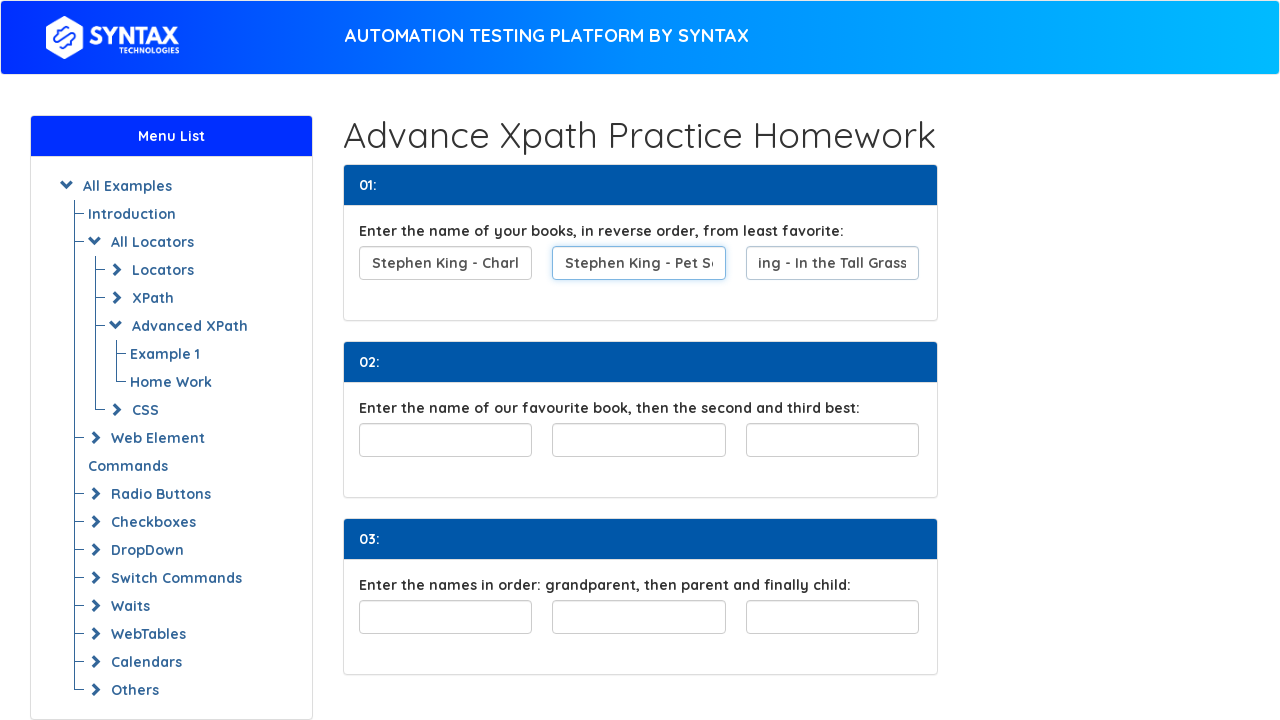

Filled favouriteBook input with 'Stephen King - The Gunslinger' on //input[@id='favouriteBook']
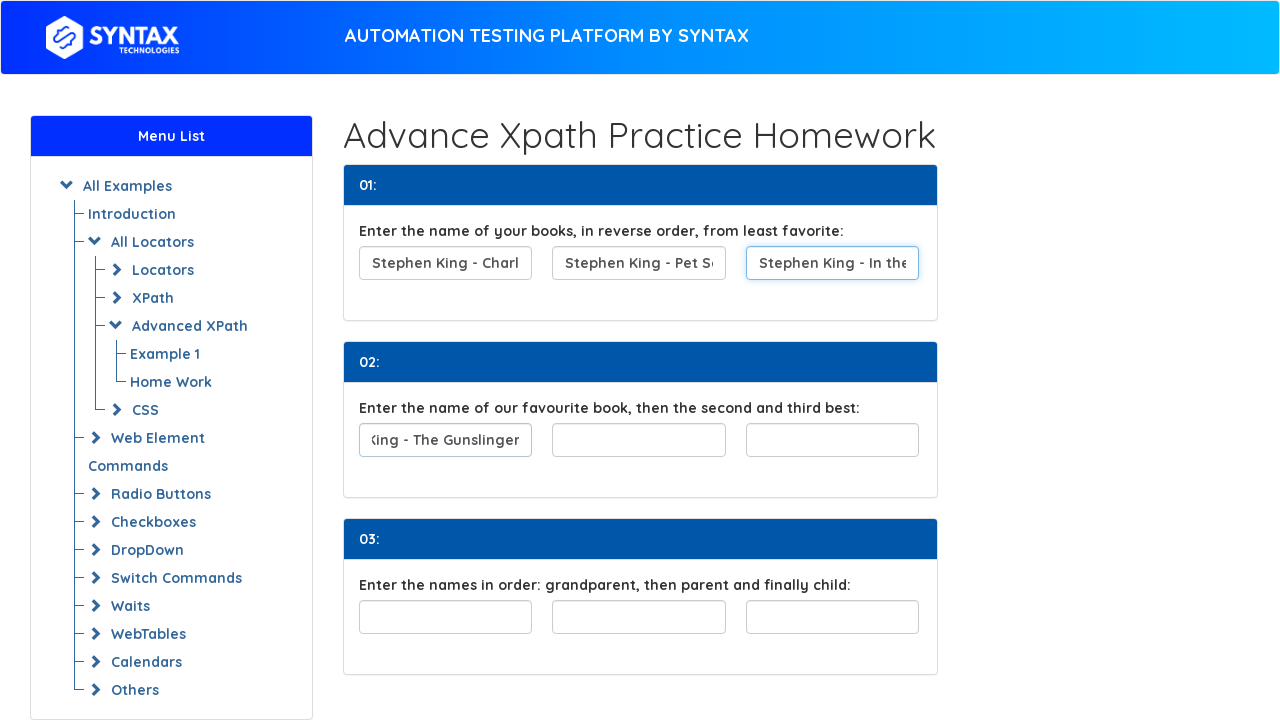

Filled first following-sibling input with 'Stephen King - The Waste Lands' on //input[@id='favouriteBook']/following-sibling::input[1]
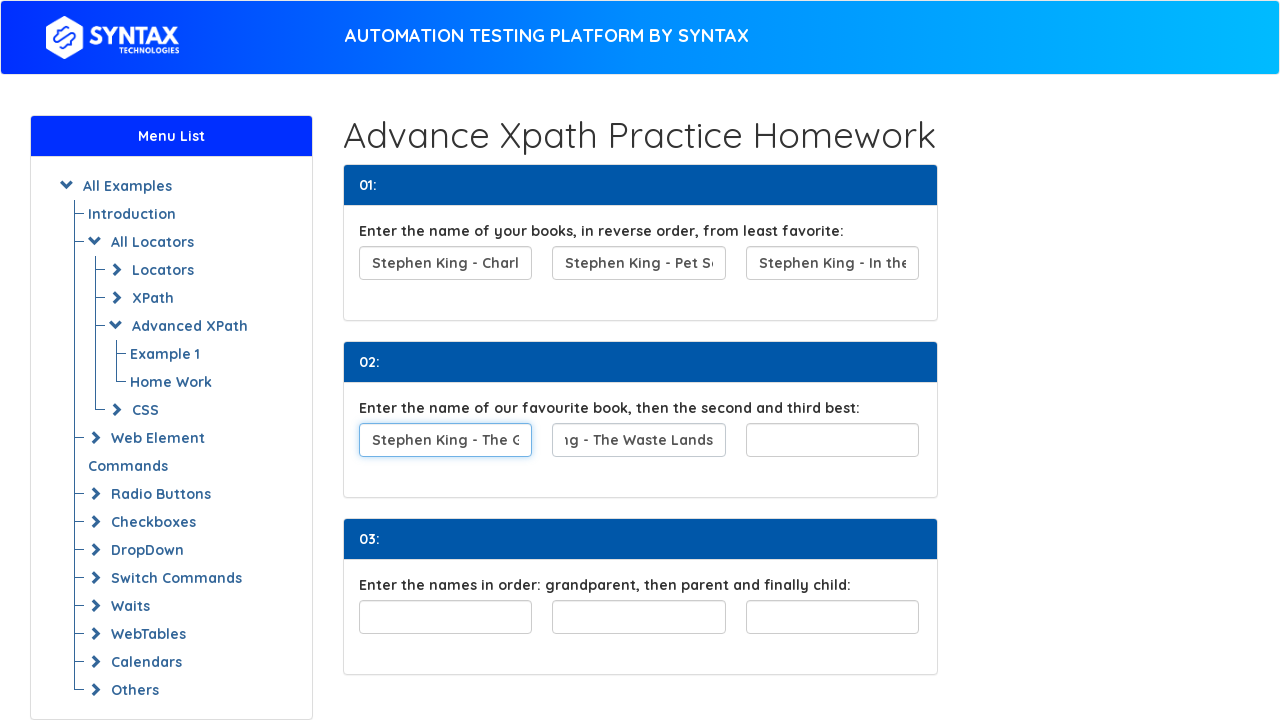

Filled second following-sibling input with 'Stephen King - Wizard and Glass' on //input[@id='favouriteBook']/following-sibling::input[2]
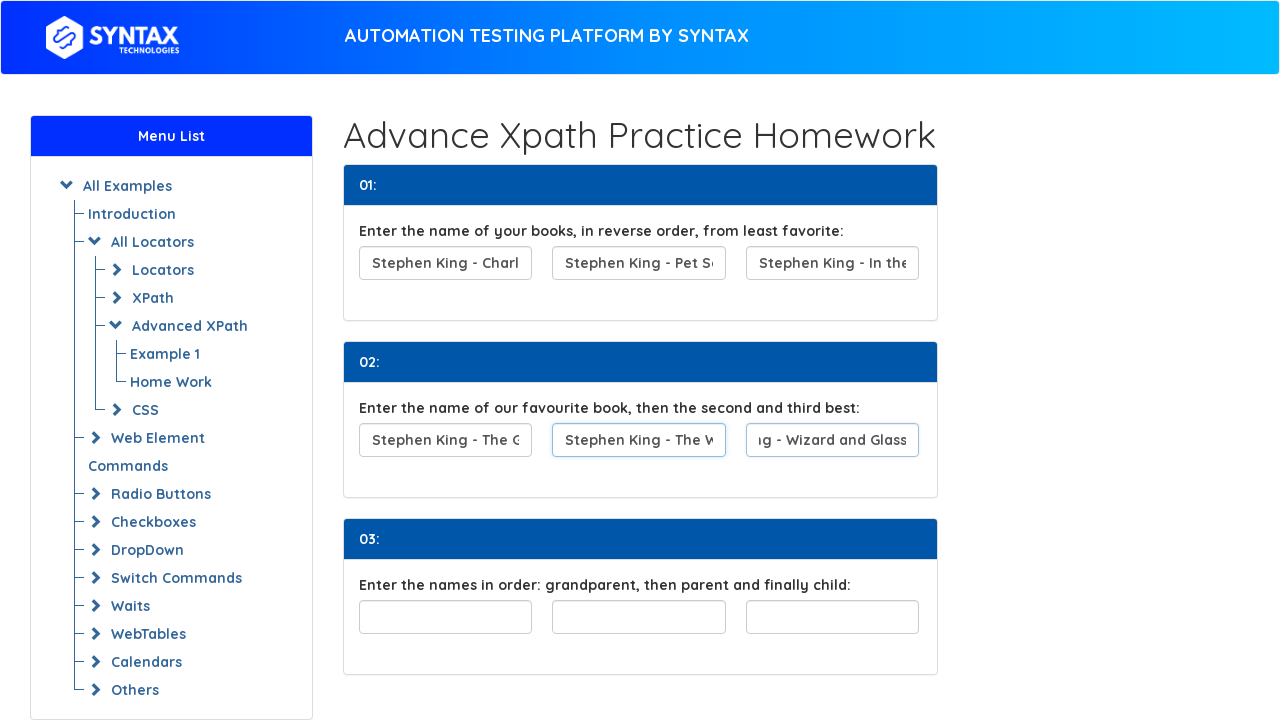

Filled first child input in familyTree with 'Patrick J Kennedy' on //div[@id='familyTree']/child::input[1]
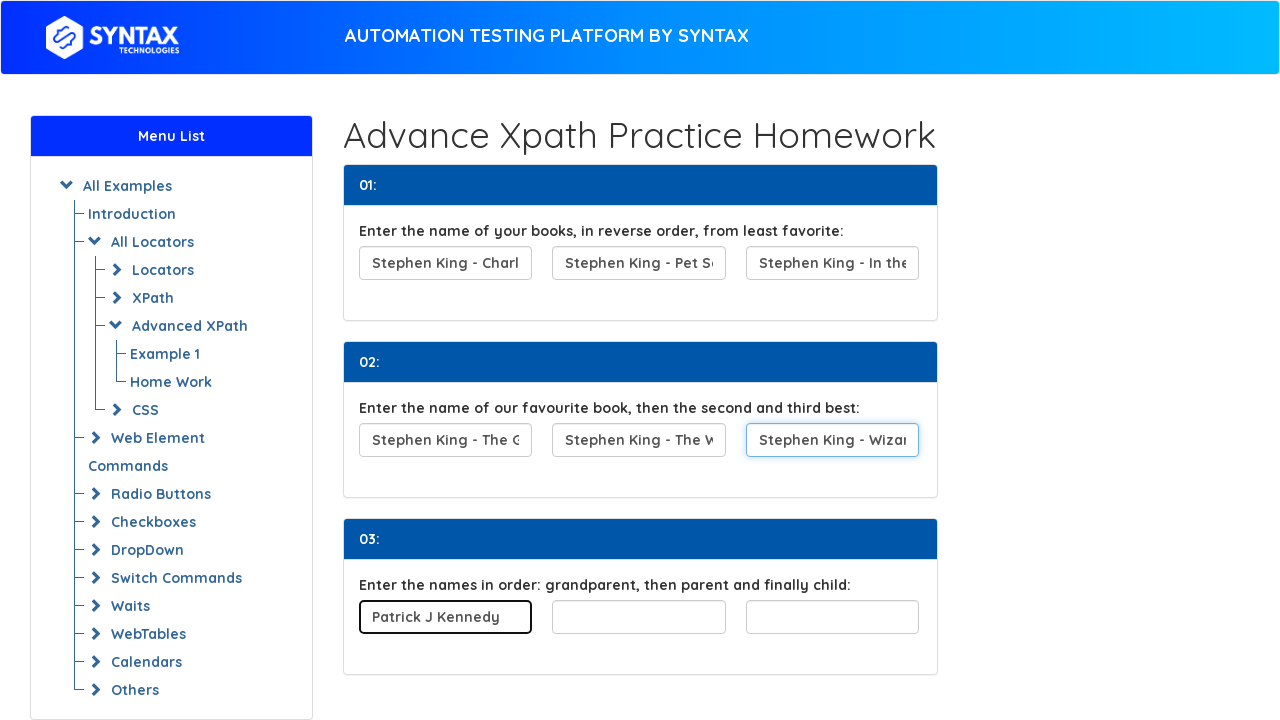

Filled second child input in familyTree with 'Joseph P Kennedy' on //div[@id='familyTree']/child::input[2]
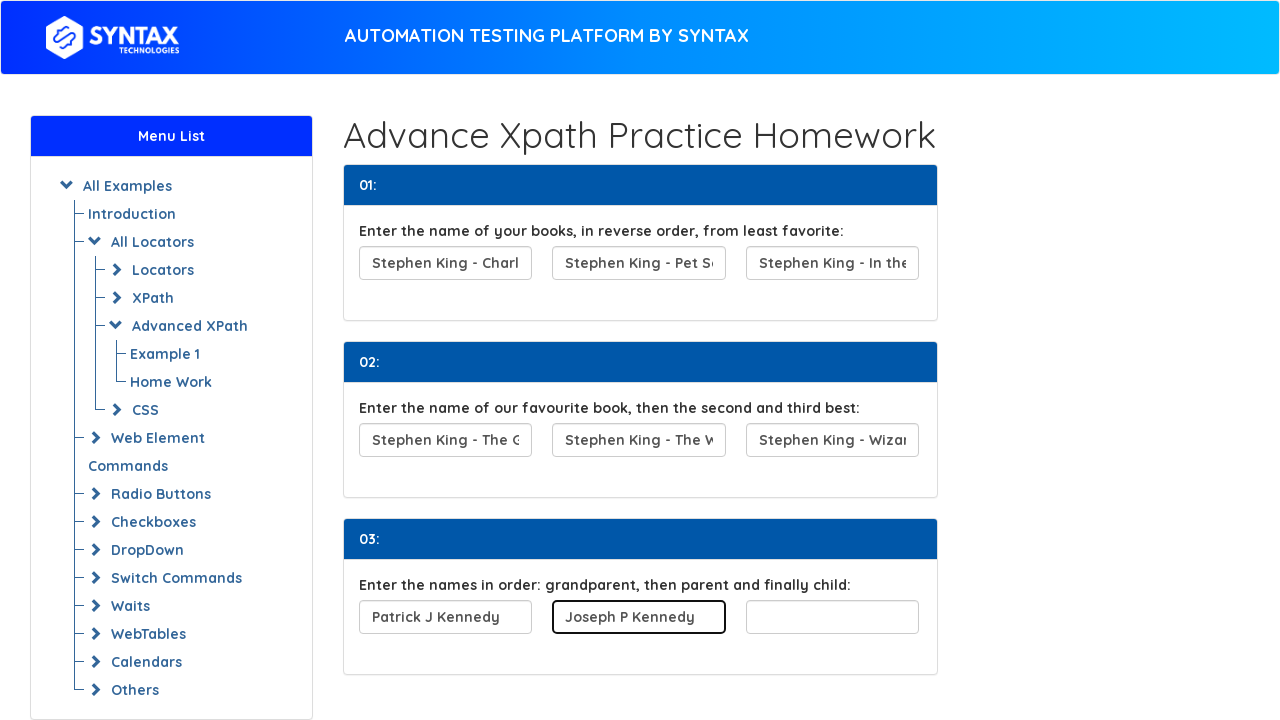

Filled third child input in familyTree with 'John F Kennedy' on //div[@id='familyTree']/child::input[3]
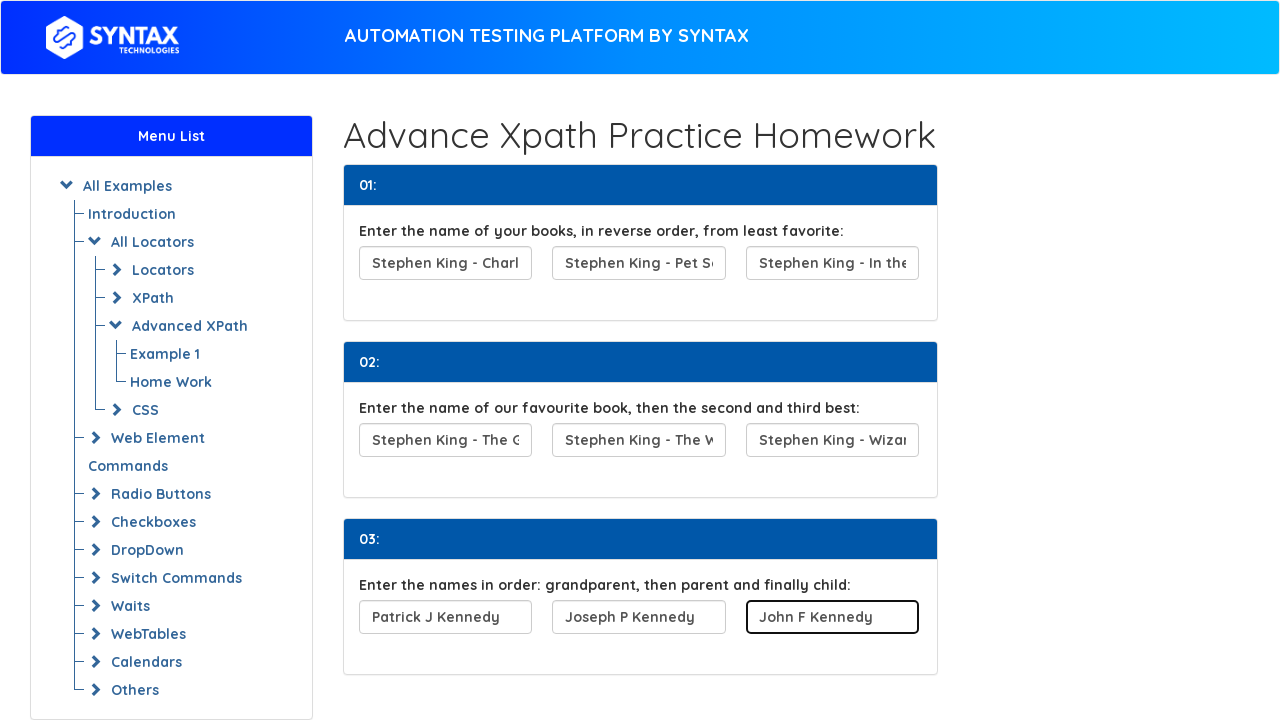

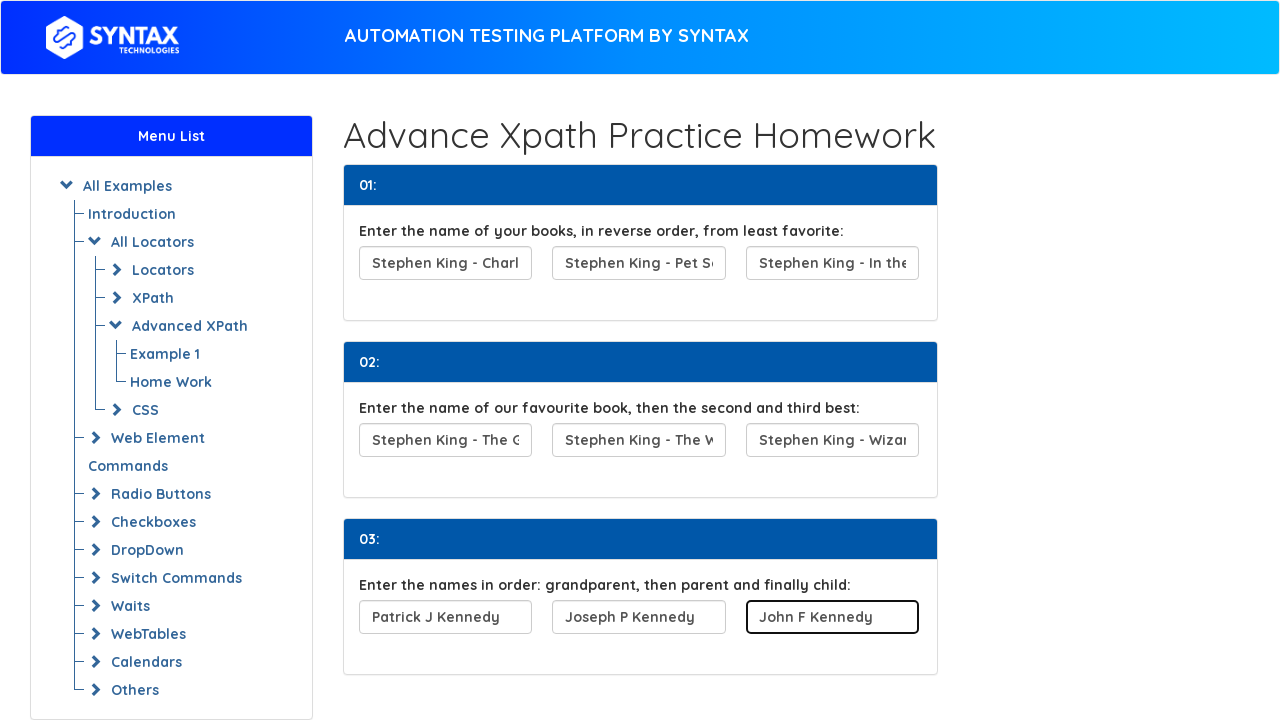